Tests navigation to the Register page by clicking the Register link from the homepage and verifying the registration page header is displayed

Starting URL: https://www.redmine.org/

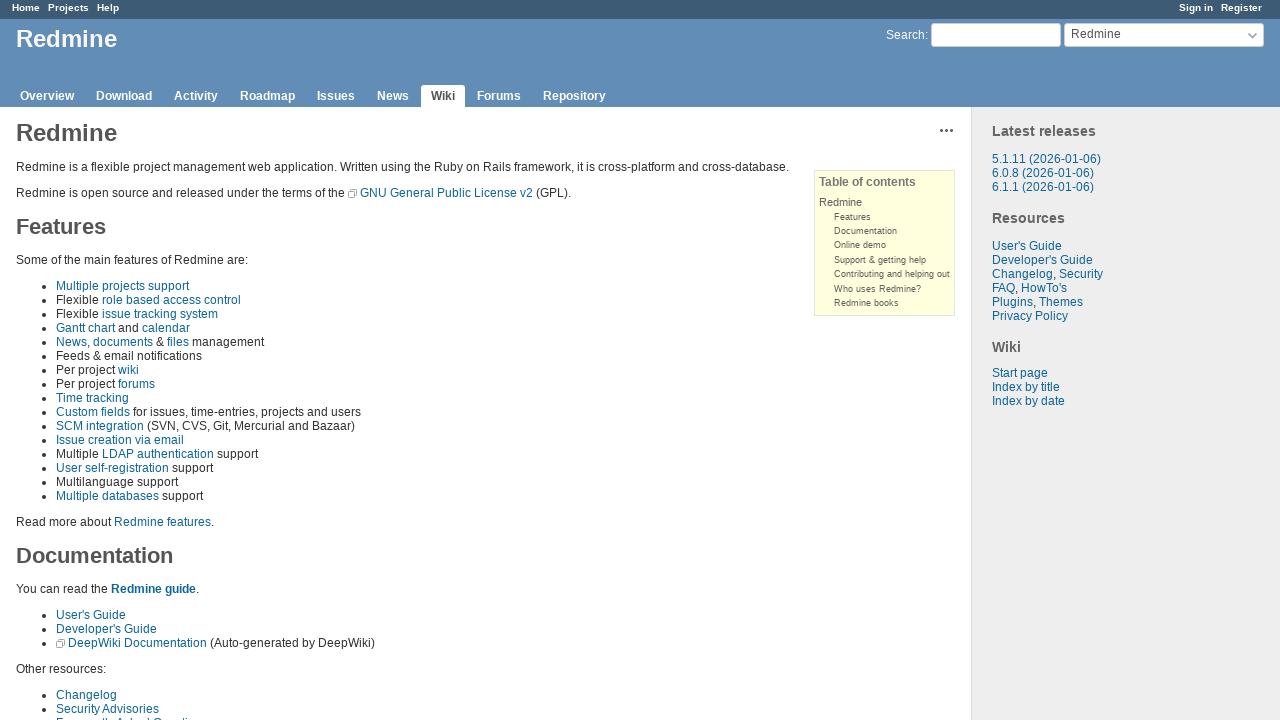

Clicked Register link in the navigation at (1242, 8) on a:has-text('Register')
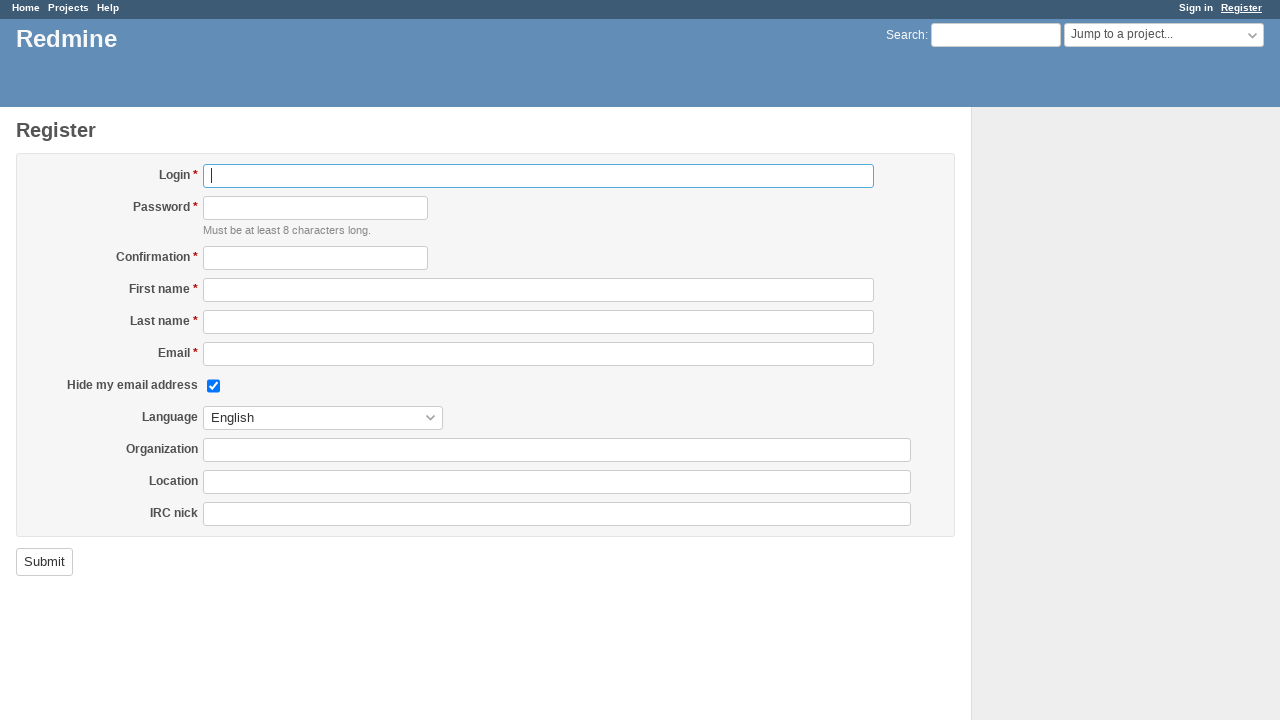

Register page header loaded and verified
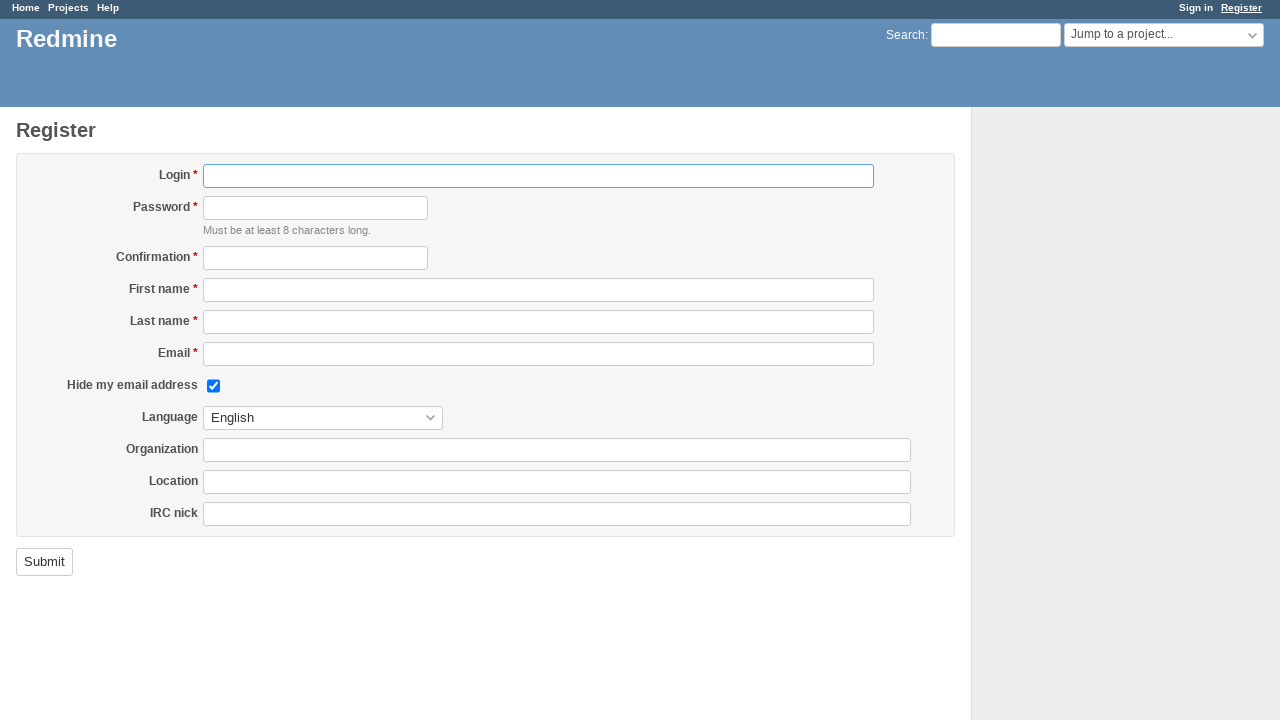

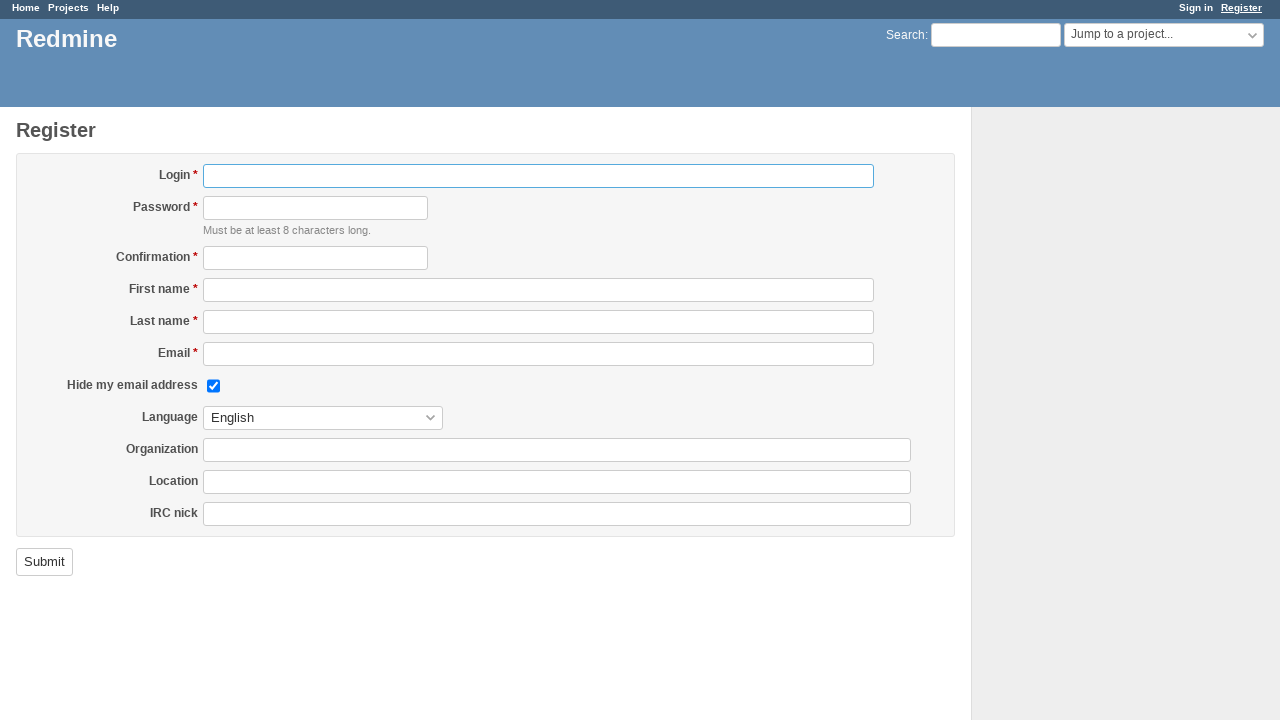